Solves a simple math problem by reading two numbers from the page, calculating their sum, and selecting the result from a dropdown menu before submitting the form

Starting URL: https://suninjuly.github.io/selects1.html

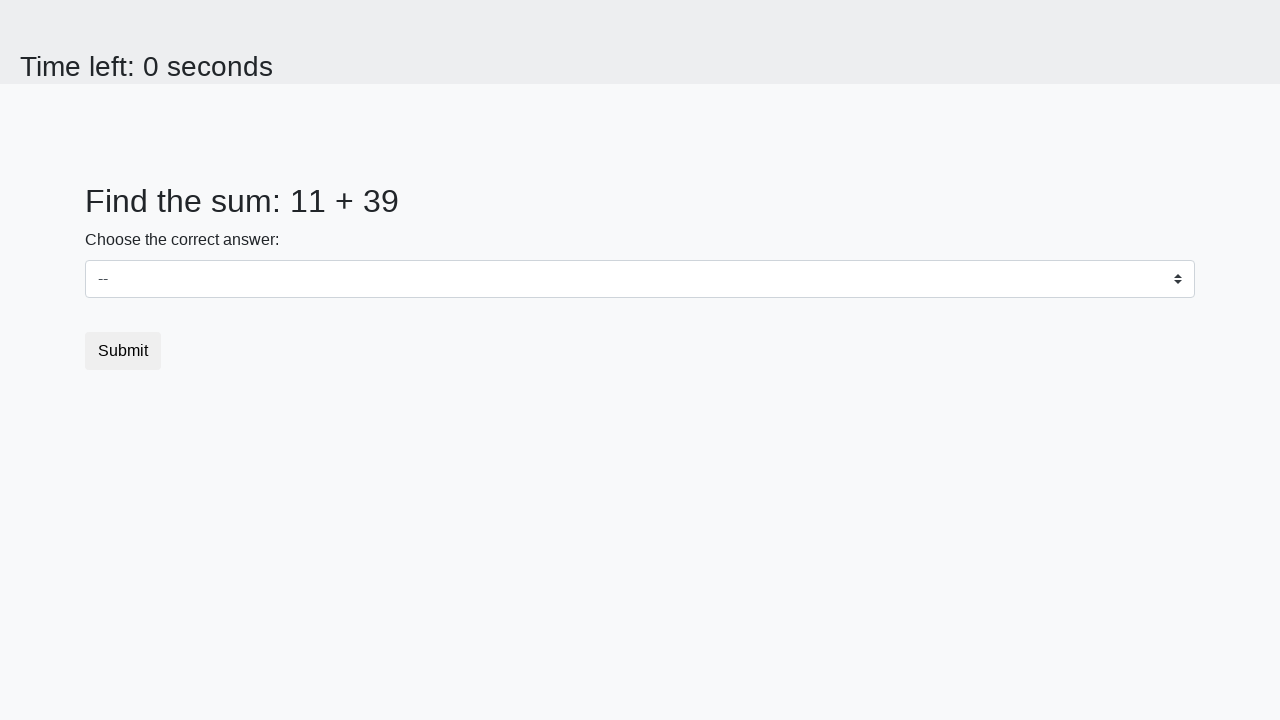

Read first number from #num1 element
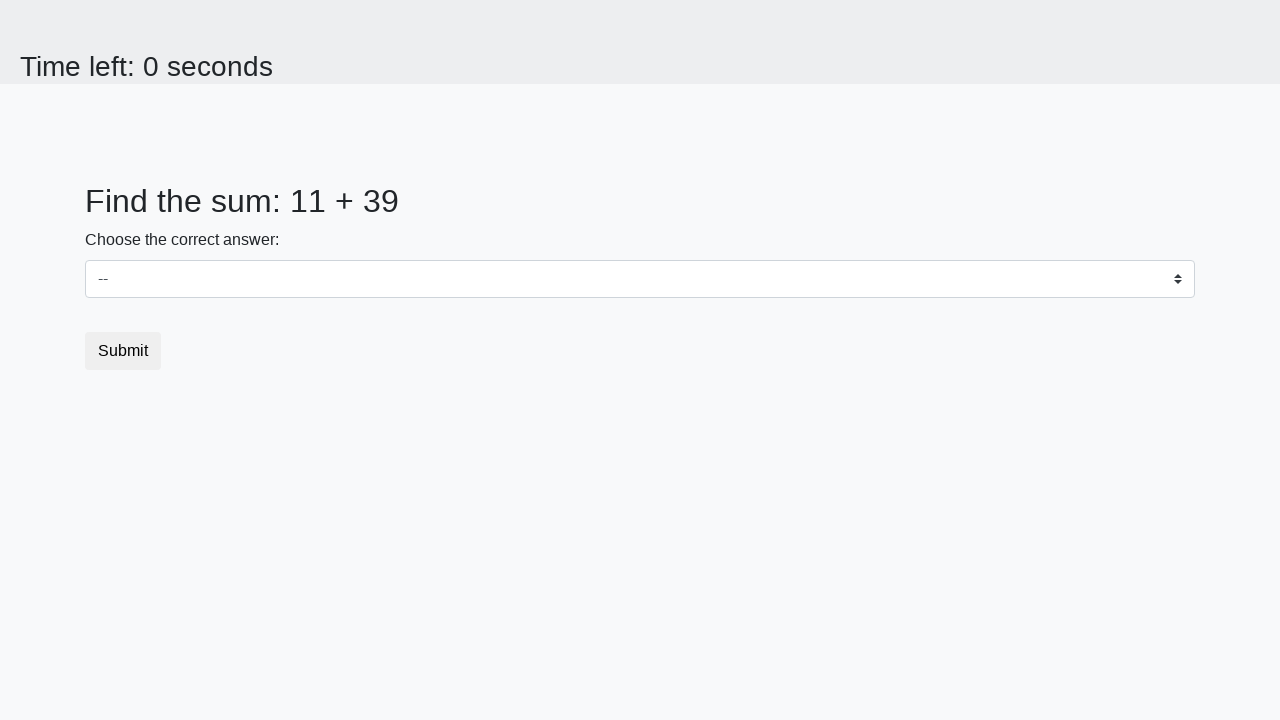

Read second number from #num2 element
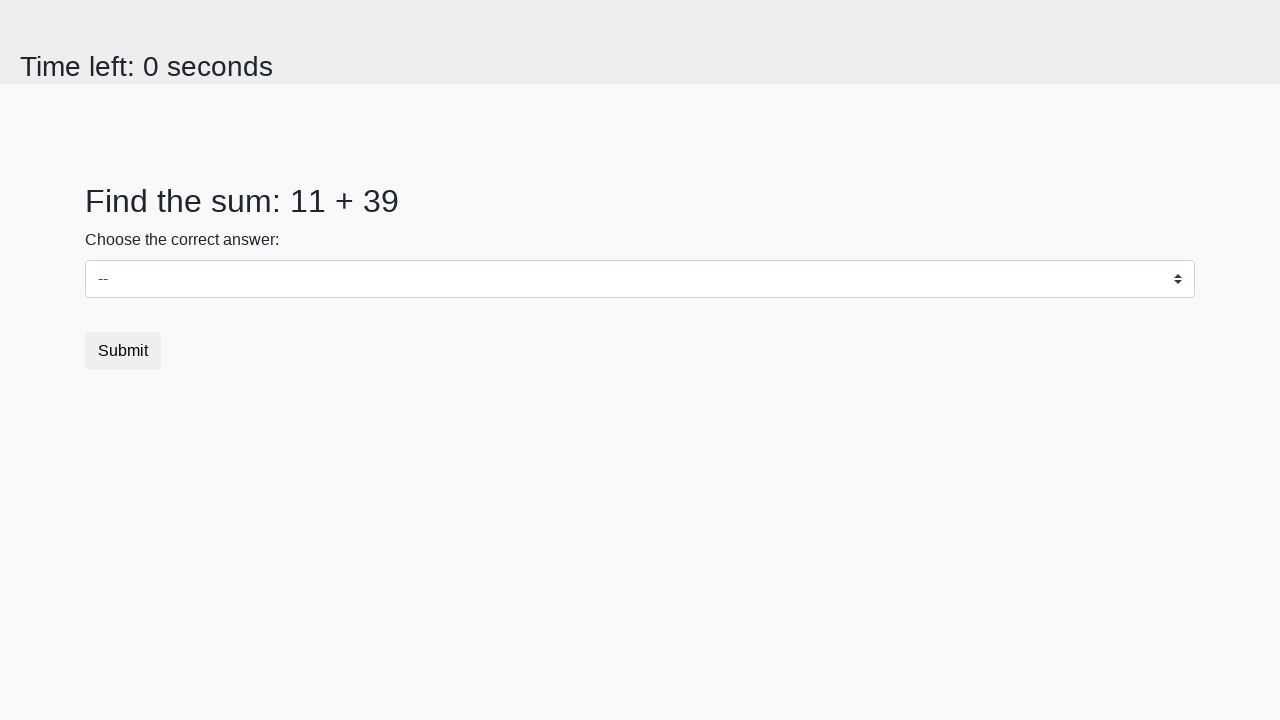

Calculated sum: 11 + 39 = 50
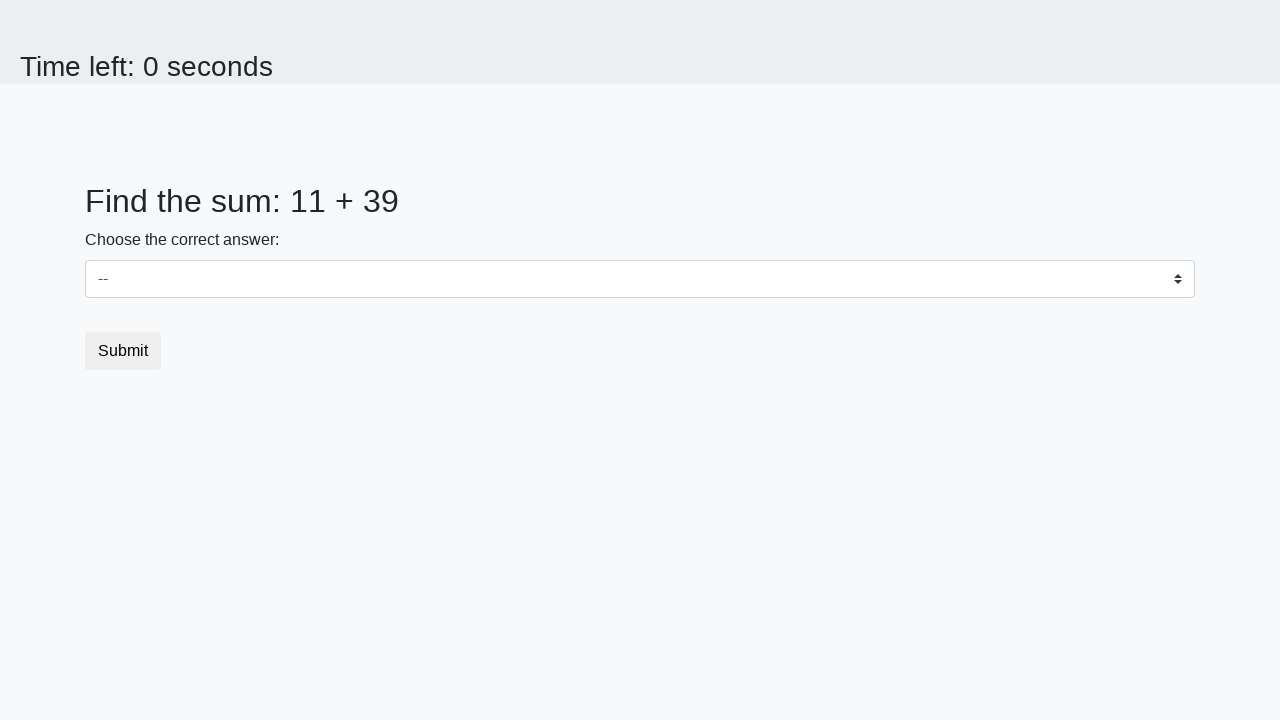

Selected result 50 from dropdown menu on select
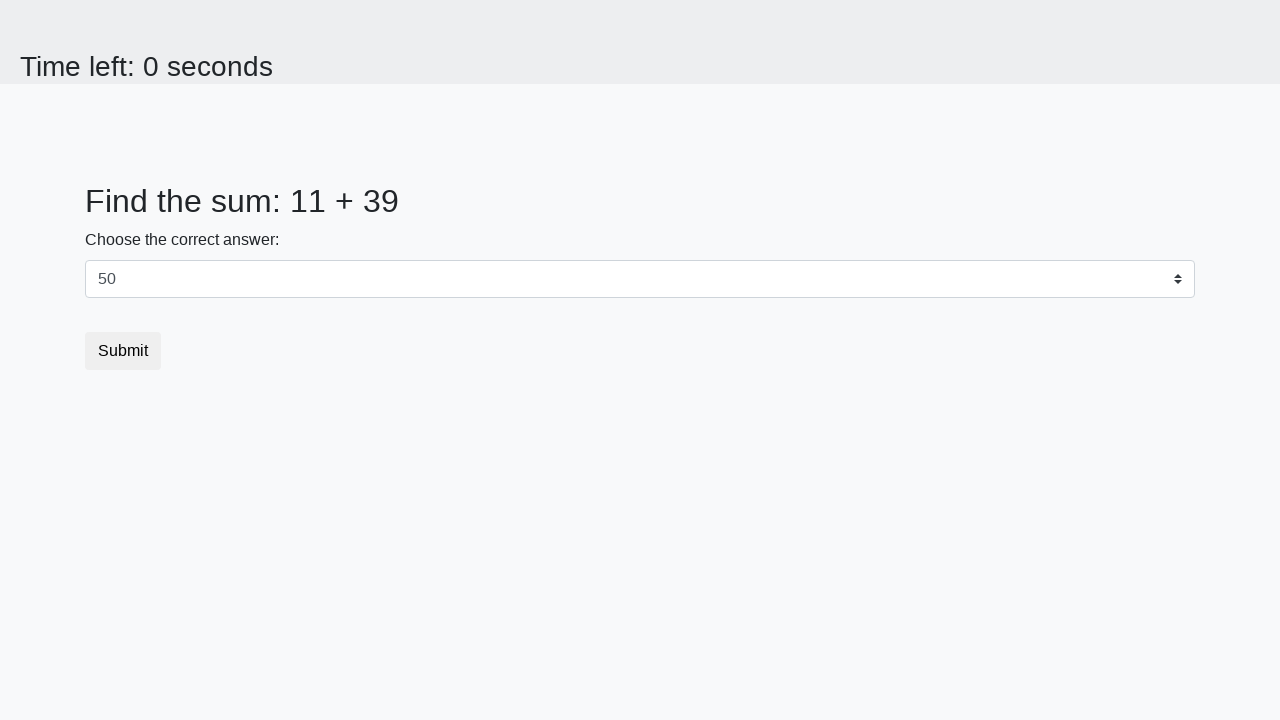

Clicked submit button to submit the form at (123, 351) on button.btn
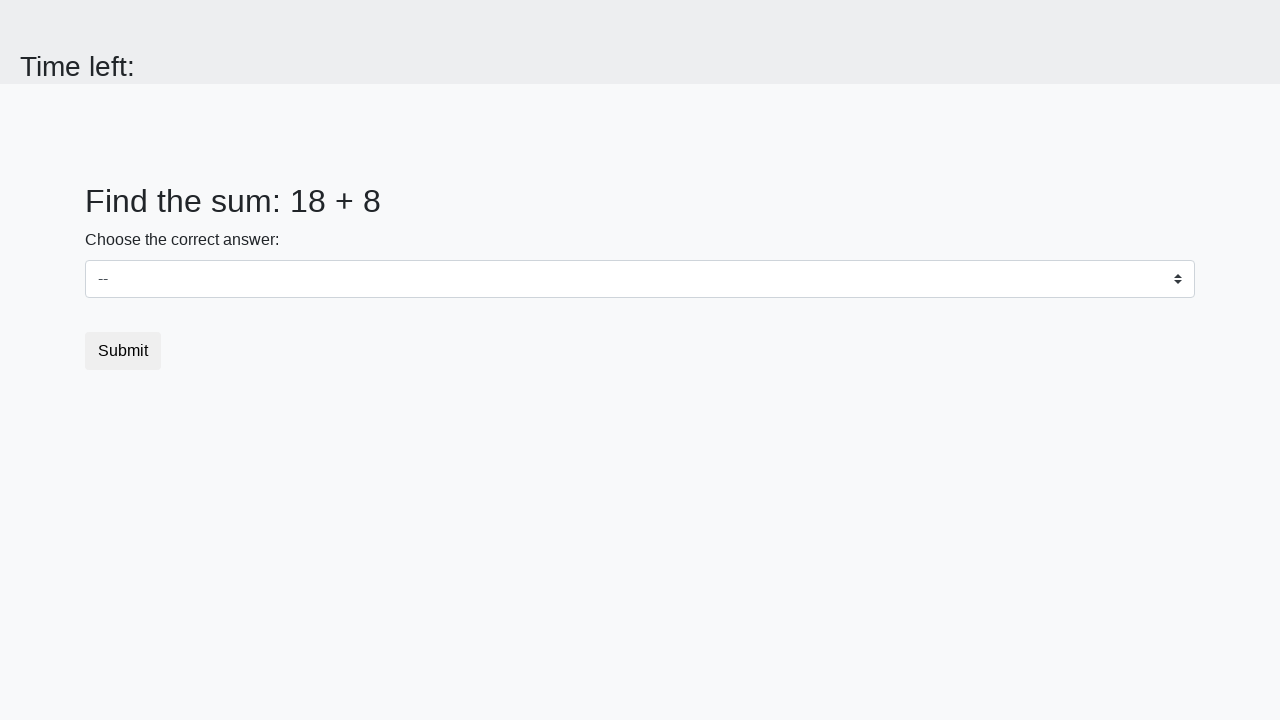

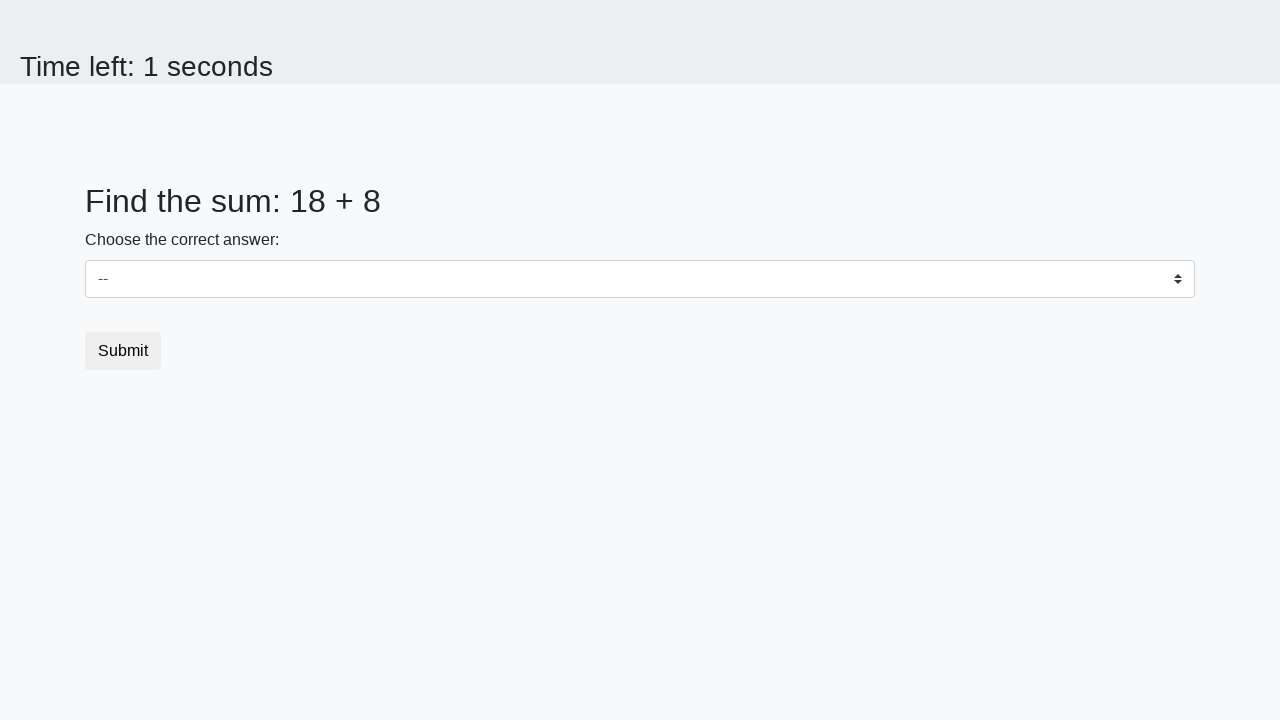